Tests web table handling by waiting for the table to load, verifying it has the expected structure with columns and rows, and interacting with specific table cells.

Starting URL: https://www.techlistic.com/p/demo-selenium-practice.html

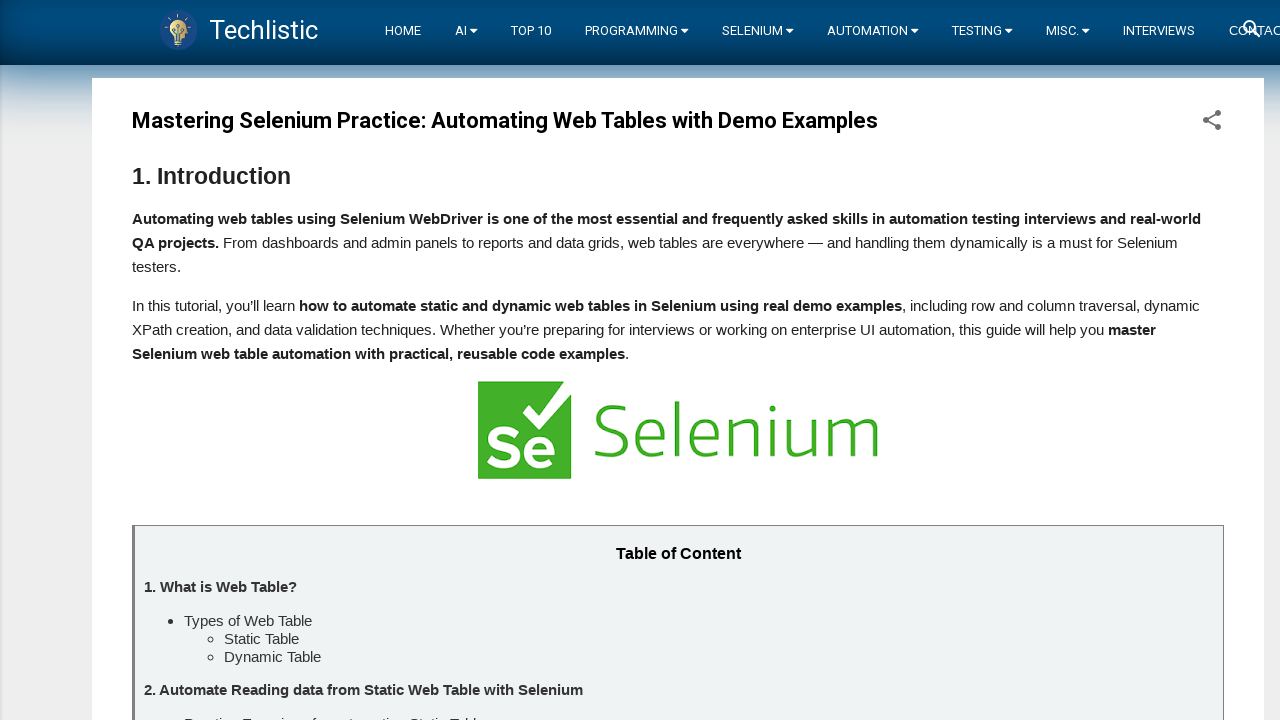

Waited for customers table to be visible
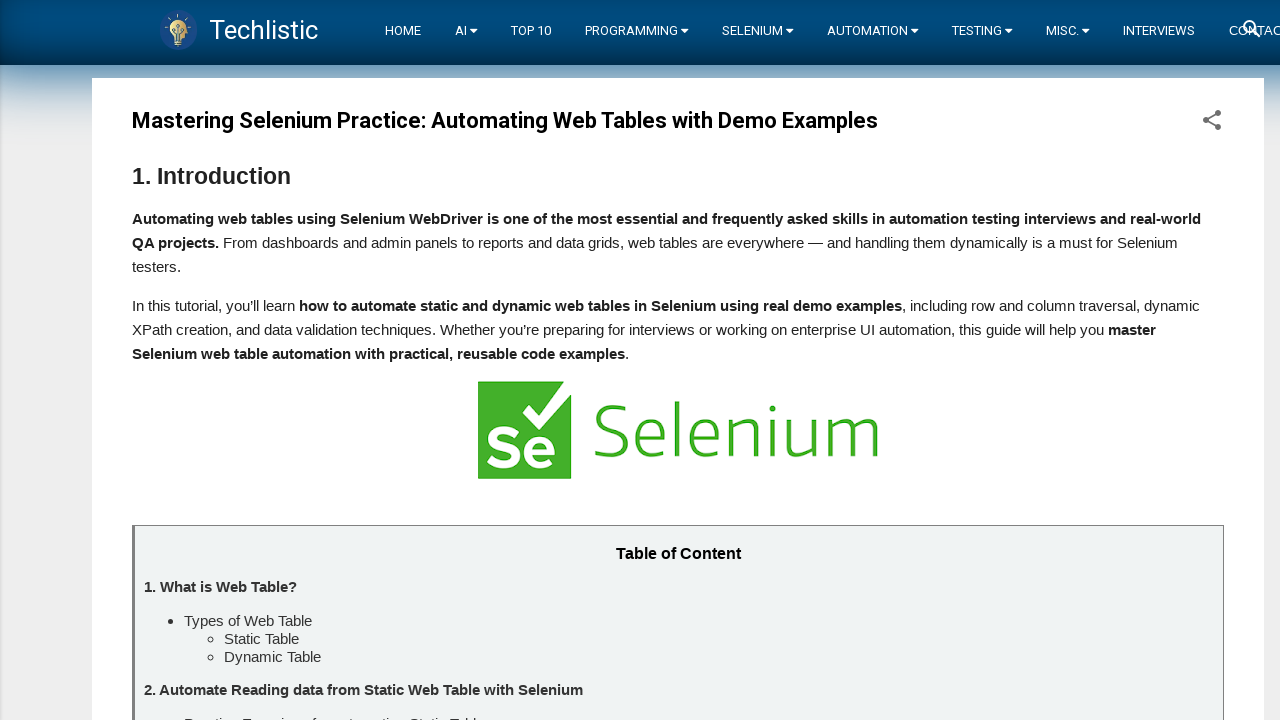

Retrieved all table column headers
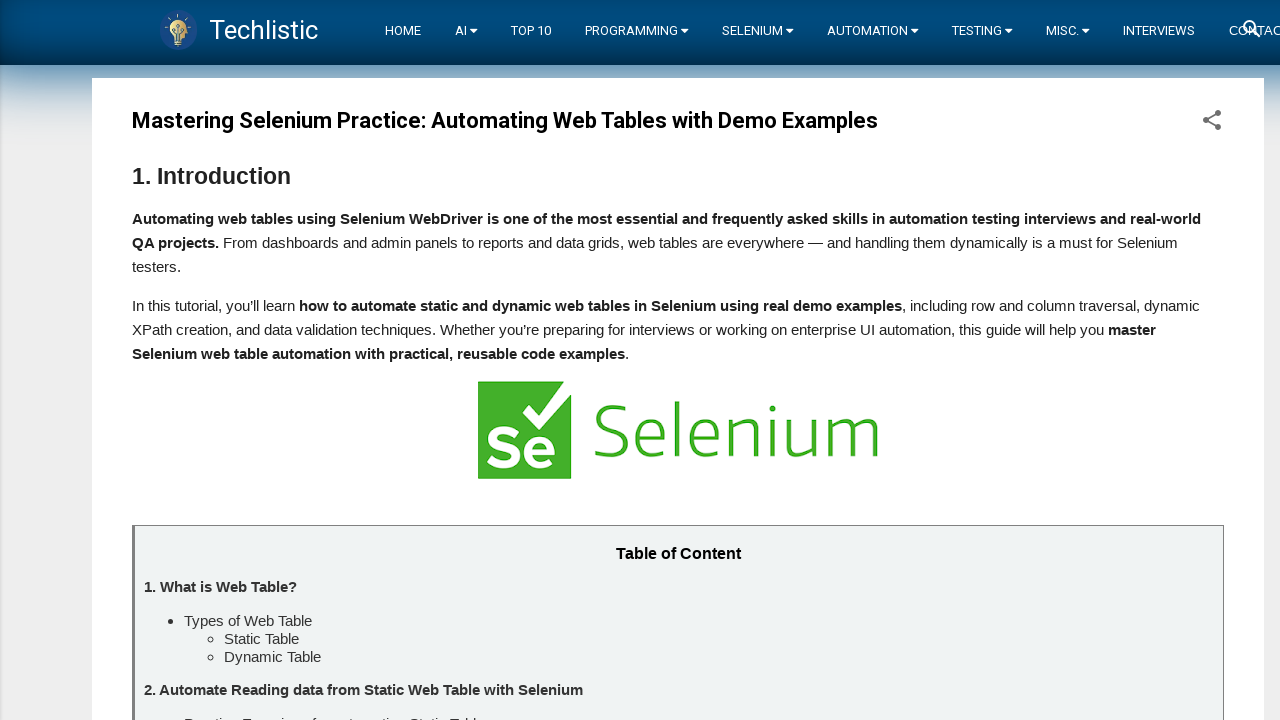

Verified table has 3 columns
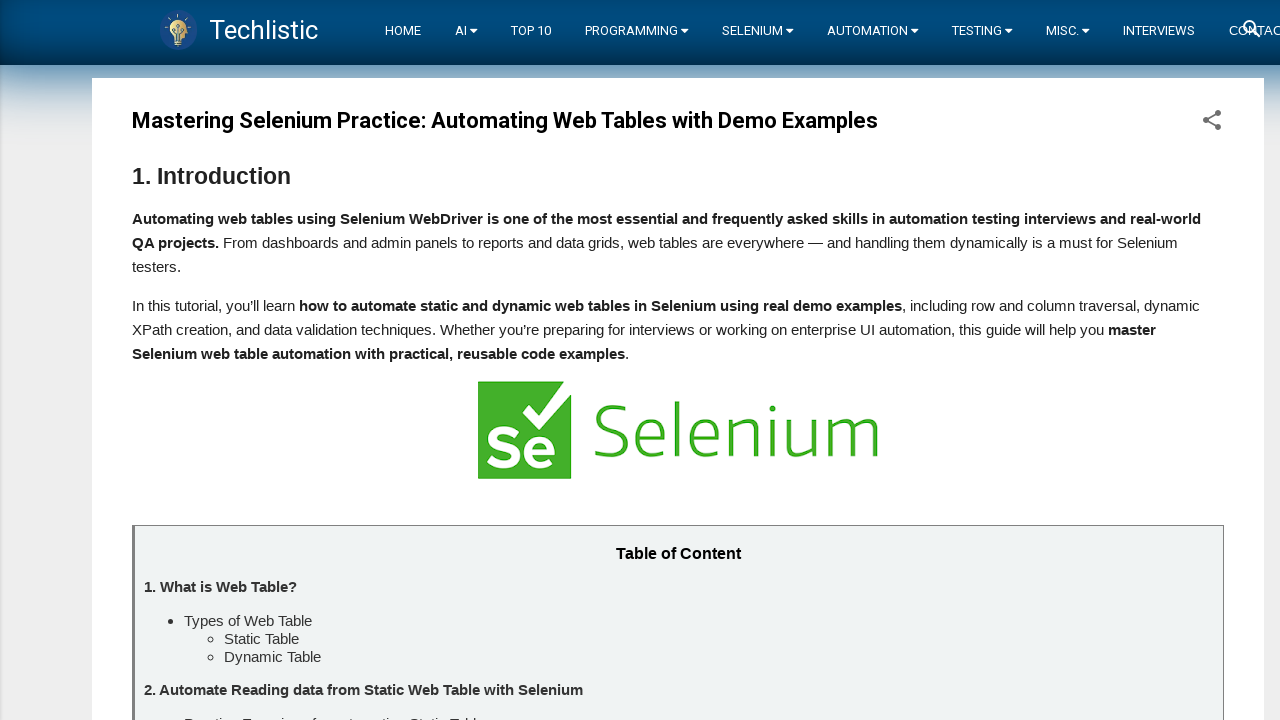

Retrieved all table rows
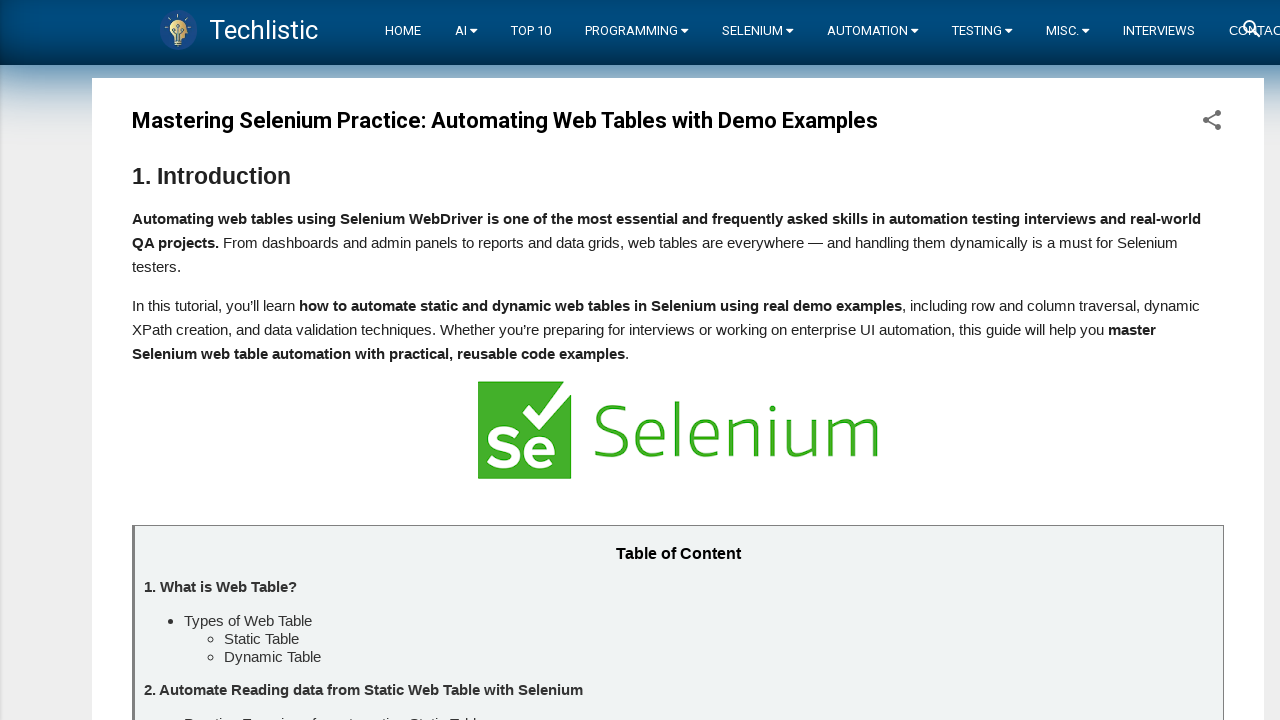

Verified table has 7 rows
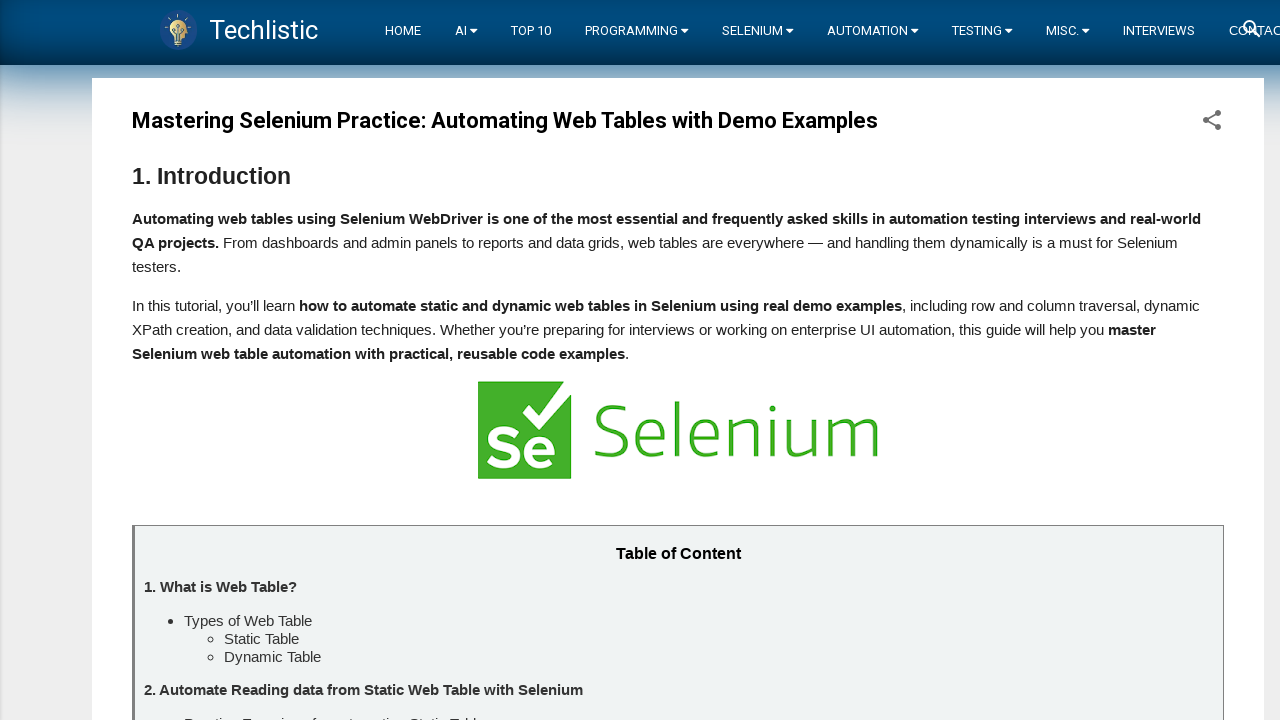

Located specific table cell (row 4, column 1)
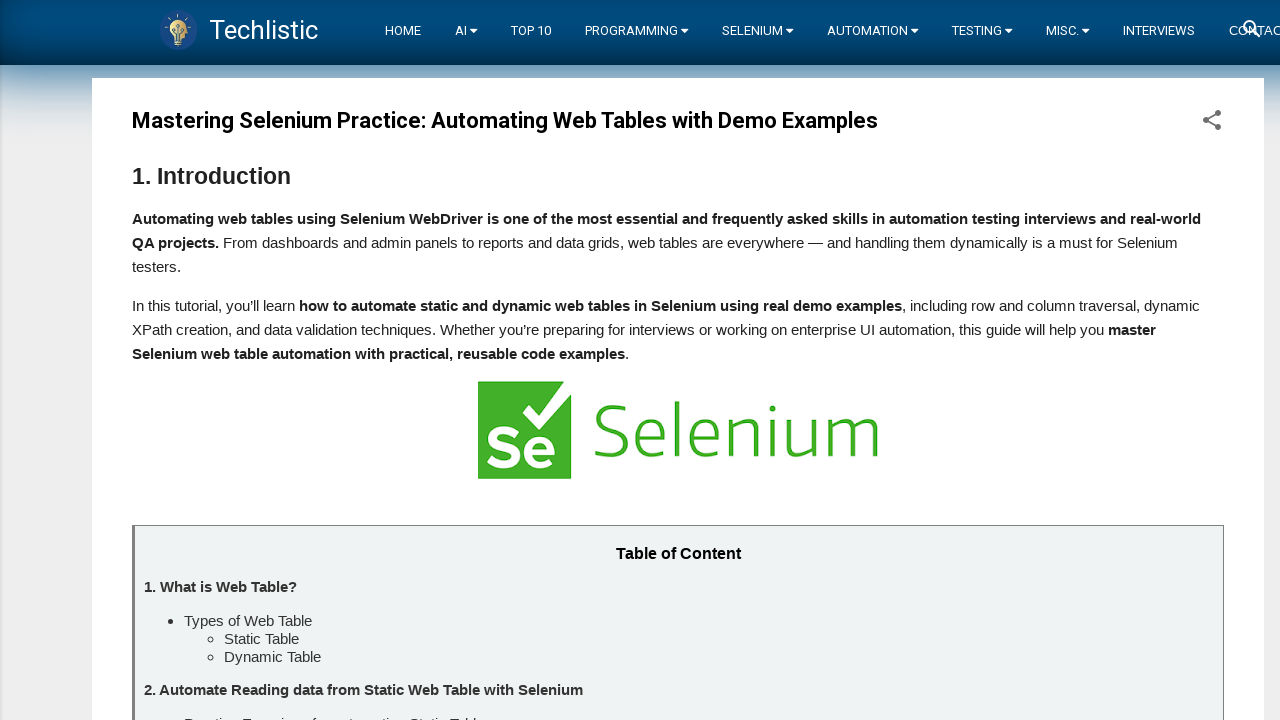

Scrolled specific cell into view
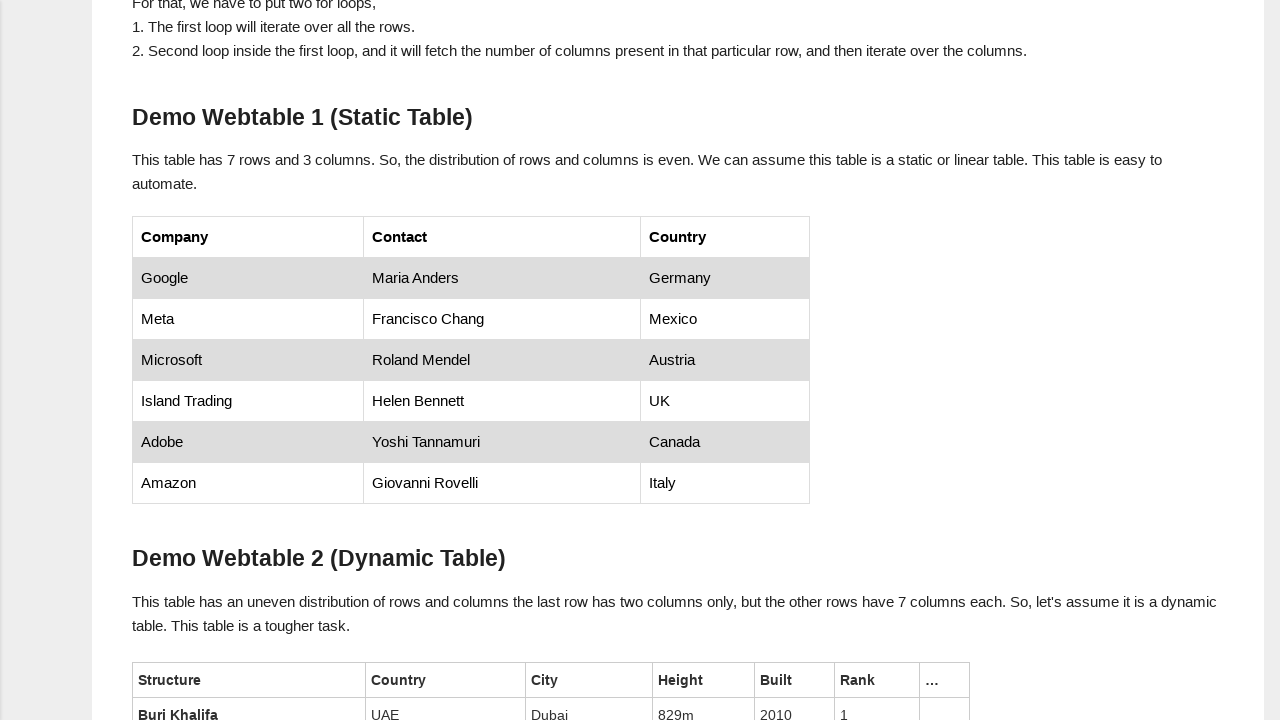

Hovered over table cell at row 2, column 1 at (248, 278) on //table[@id='customers']/tbody/tr[2]/td[1]
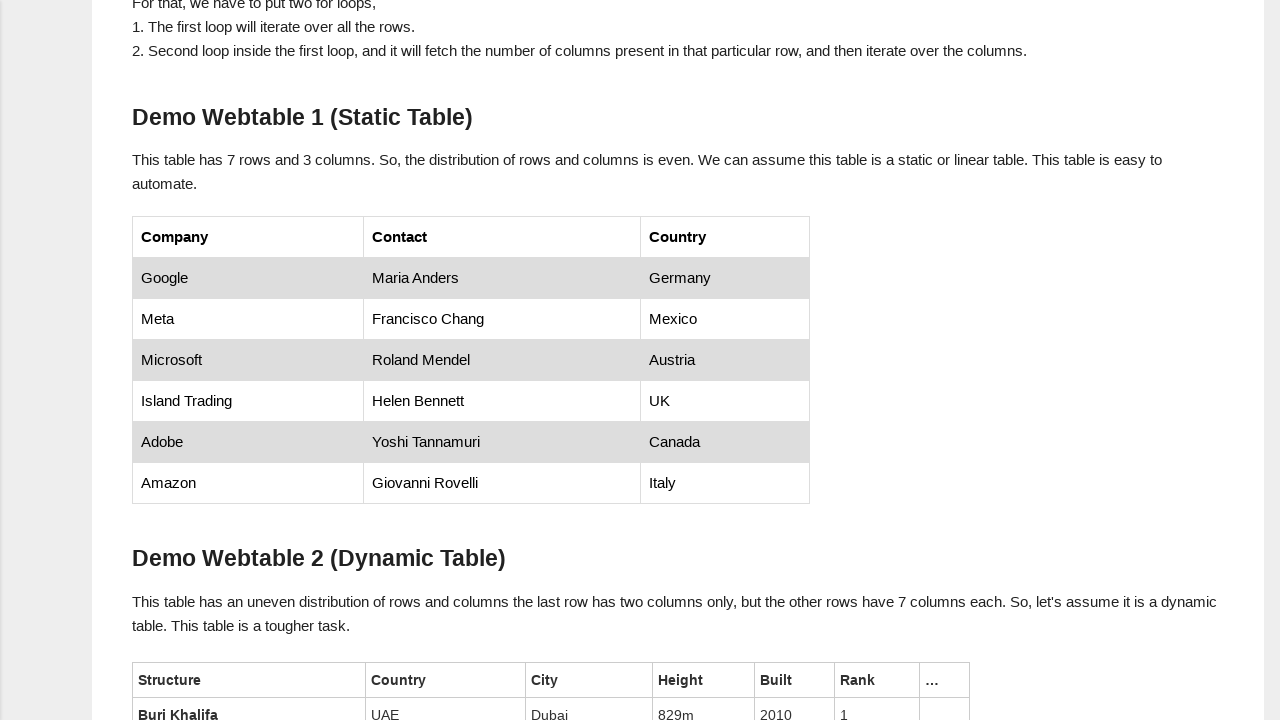

Hovered over table cell at row 2, column 2 at (502, 278) on //table[@id='customers']/tbody/tr[2]/td[2]
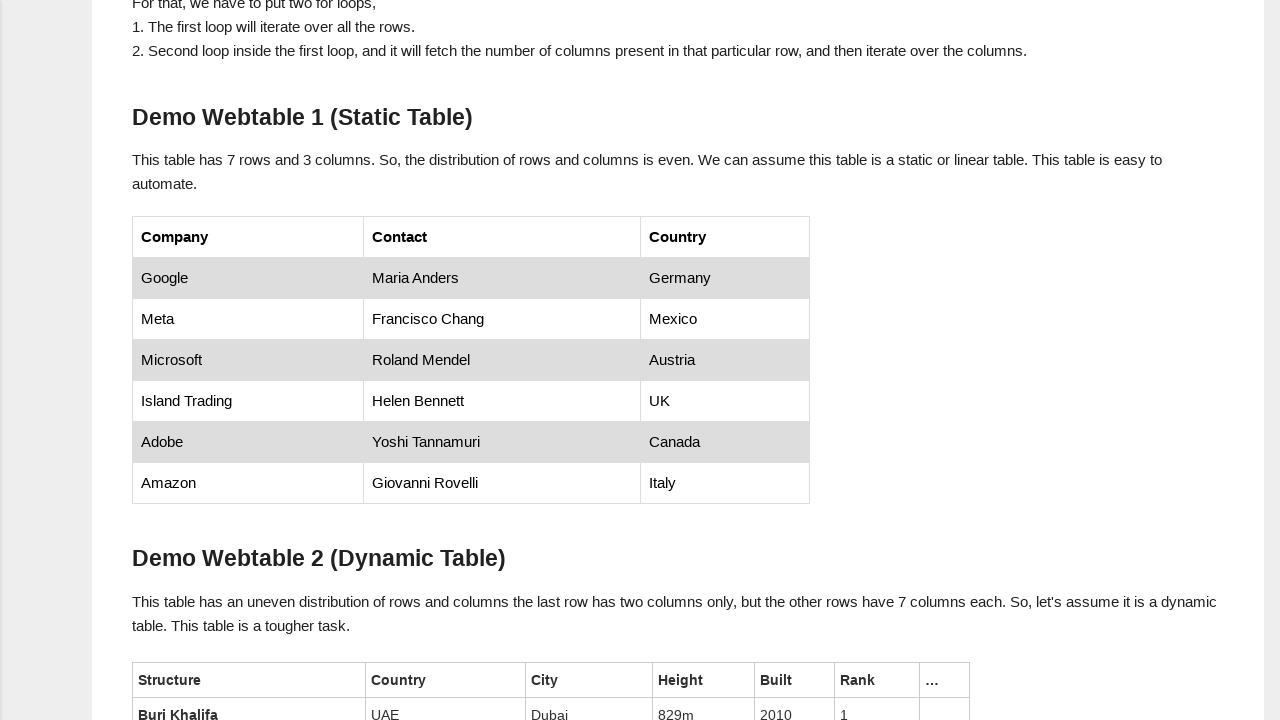

Hovered over table cell at row 2, column 3 at (725, 278) on //table[@id='customers']/tbody/tr[2]/td[3]
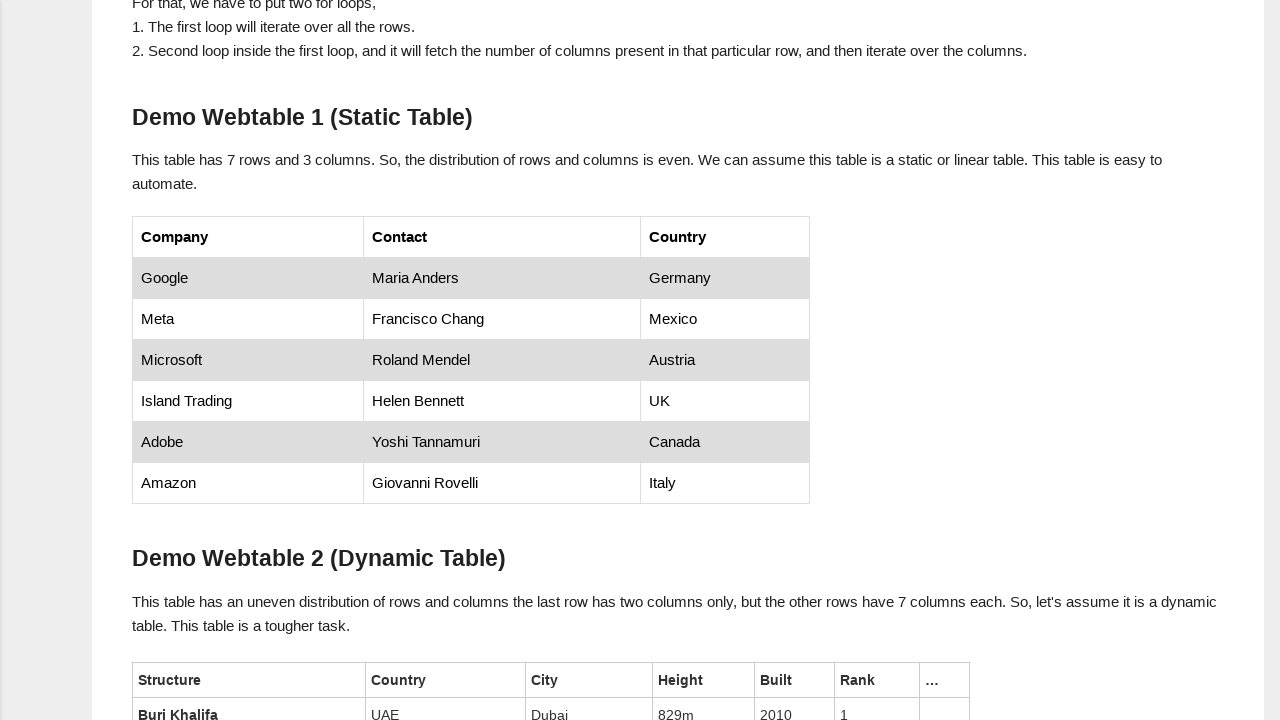

Hovered over table cell at row 3, column 1 at (248, 319) on //table[@id='customers']/tbody/tr[3]/td[1]
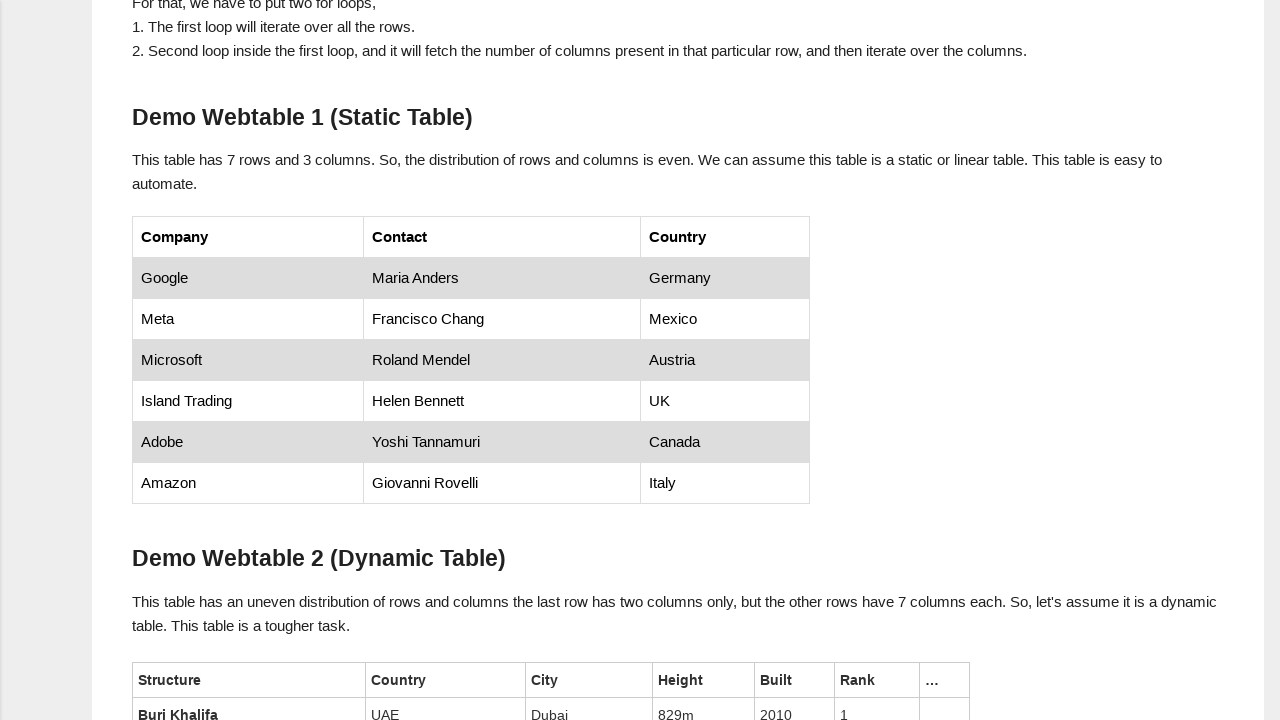

Hovered over table cell at row 3, column 2 at (502, 319) on //table[@id='customers']/tbody/tr[3]/td[2]
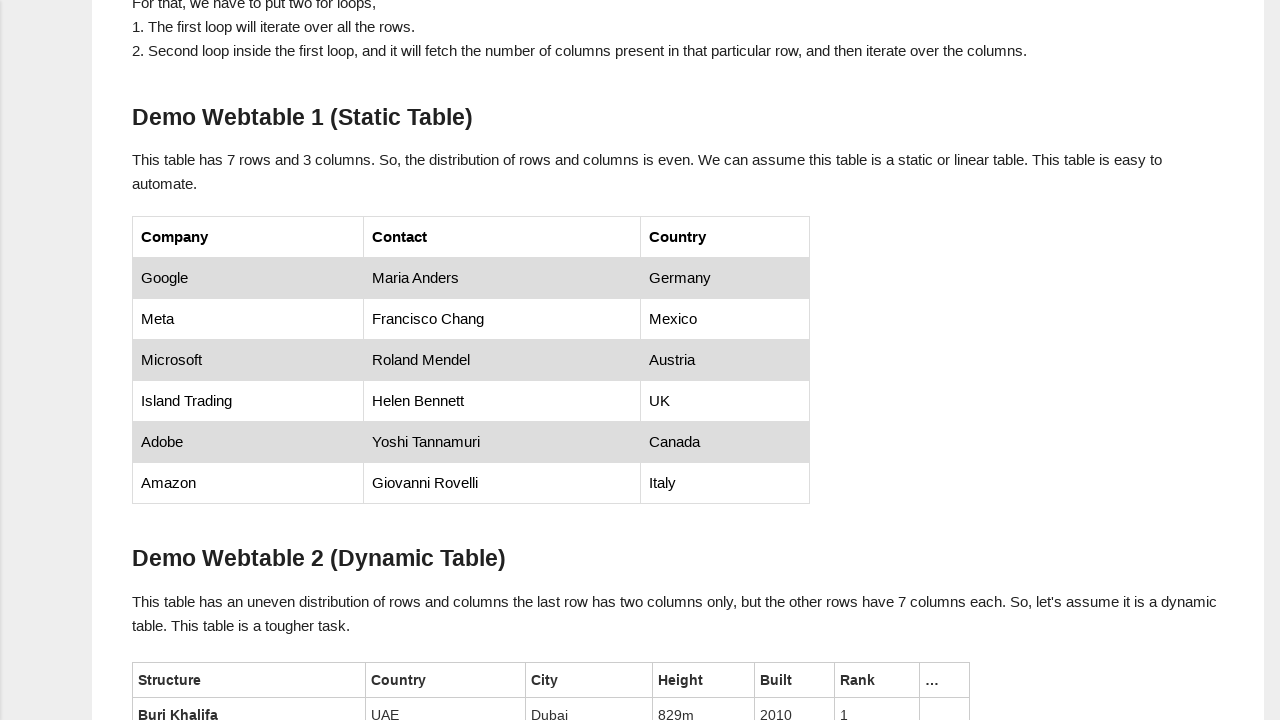

Hovered over table cell at row 3, column 3 at (725, 319) on //table[@id='customers']/tbody/tr[3]/td[3]
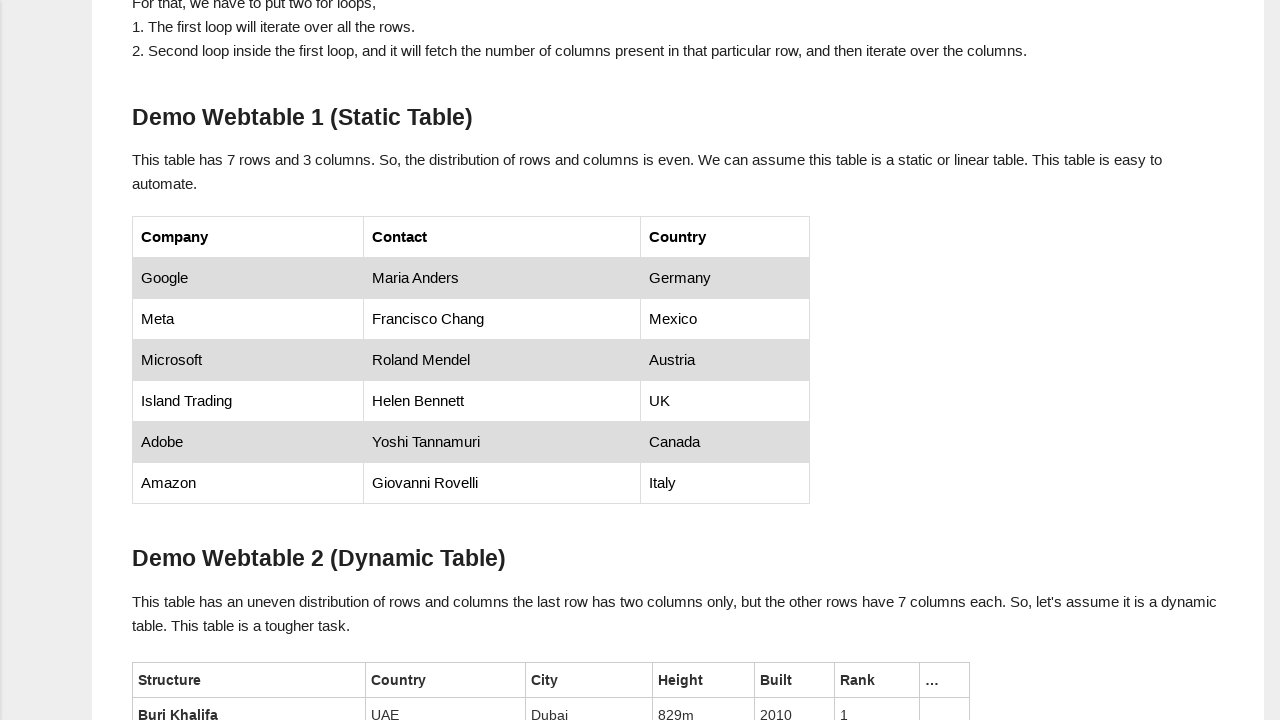

Hovered over table cell at row 4, column 1 at (248, 360) on //table[@id='customers']/tbody/tr[4]/td[1]
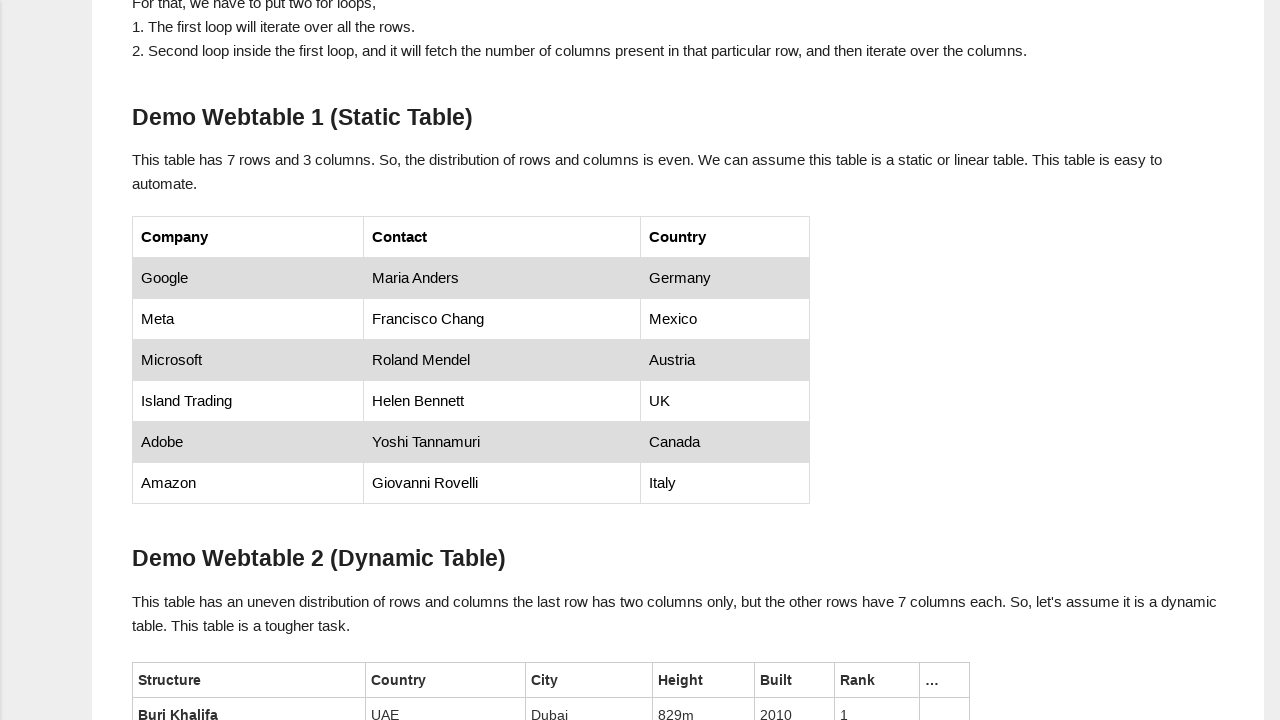

Hovered over table cell at row 4, column 2 at (502, 360) on //table[@id='customers']/tbody/tr[4]/td[2]
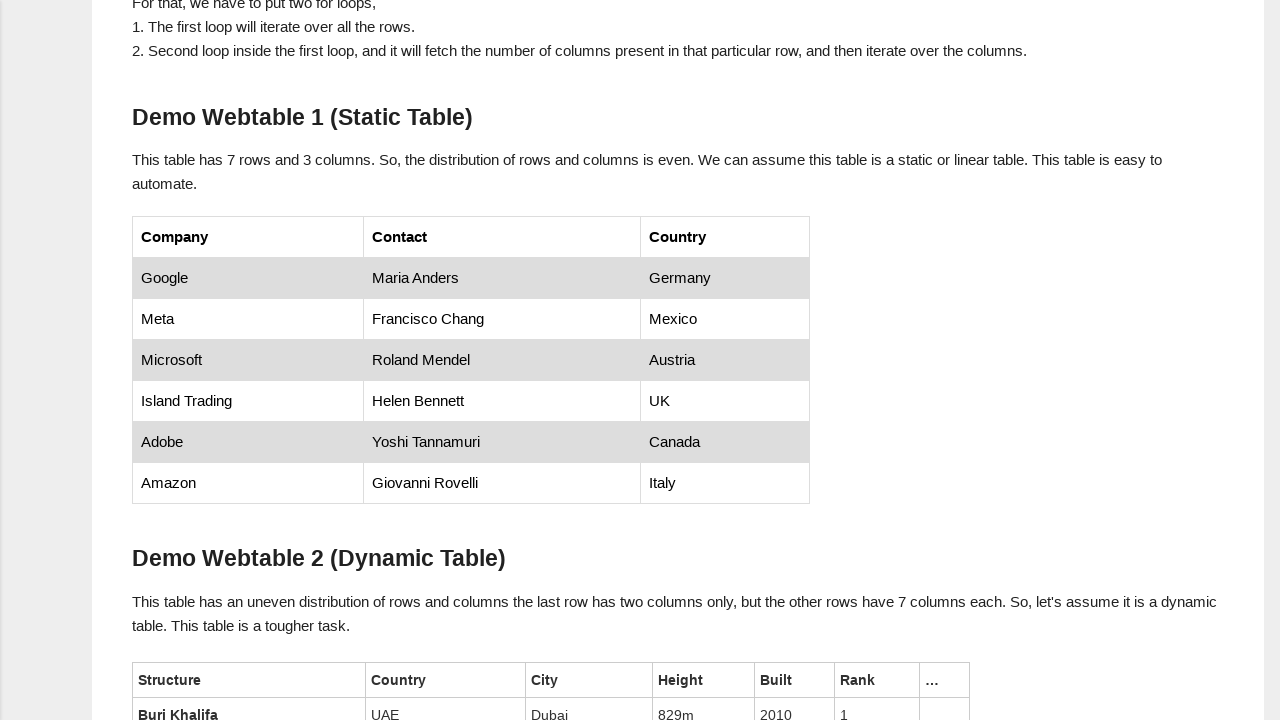

Hovered over table cell at row 4, column 3 at (725, 360) on //table[@id='customers']/tbody/tr[4]/td[3]
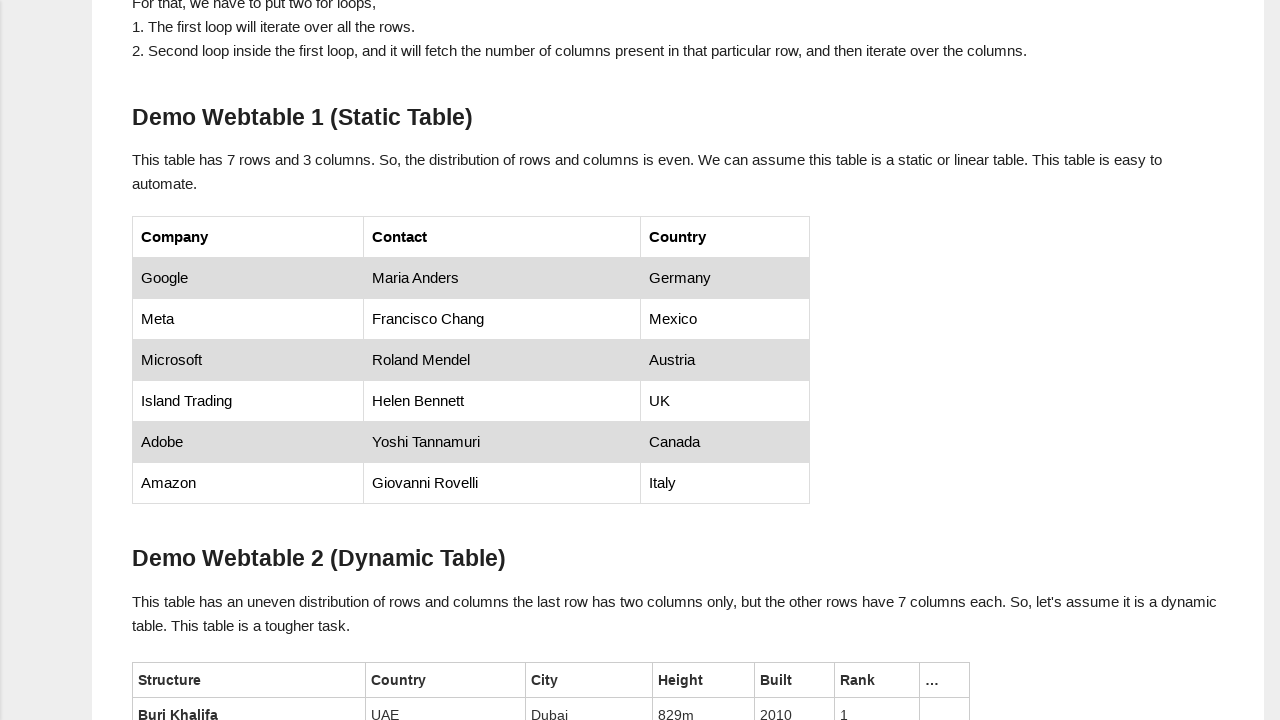

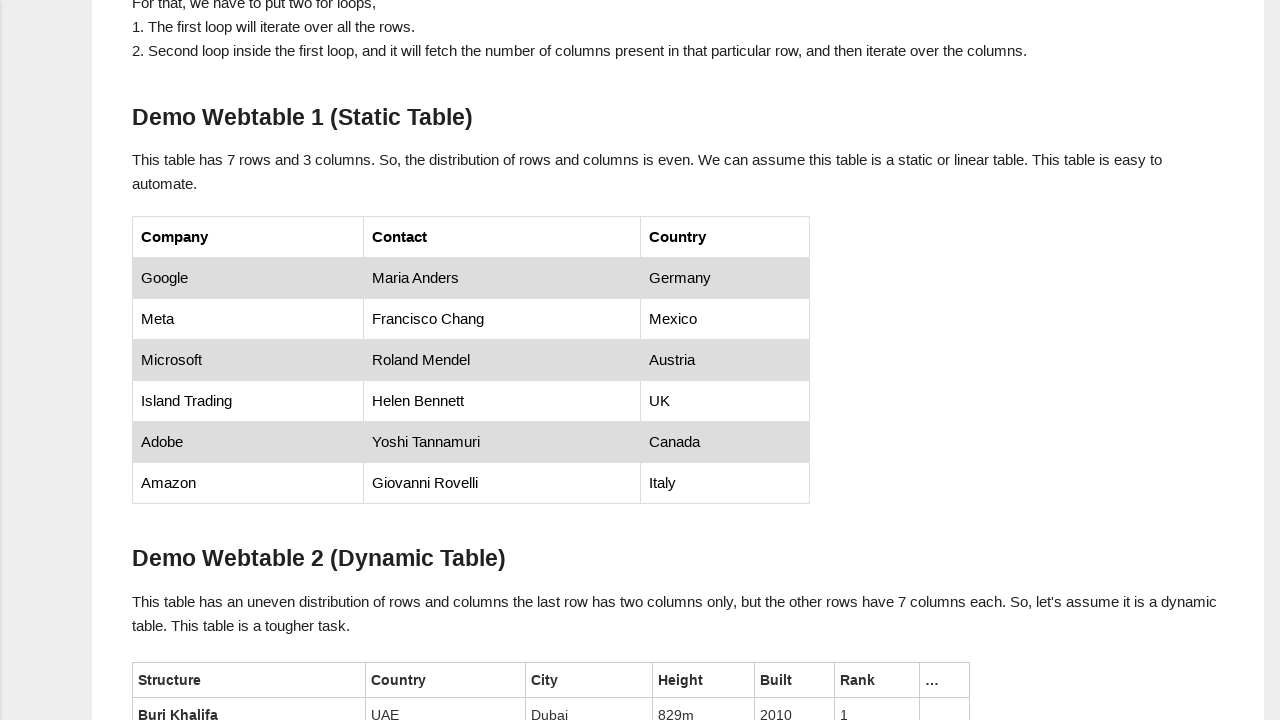